Navigates to a vehicle search results page on a dealer website and waits for the page content to load

Starting URL: https://nitra.test-dealer.com/ng-best/VehicleSearchResults?limit=4&offset=0&sort=featuredPrice%7Cdesc&passive=true&designVariant=staged&forceOrigin=true&ts=1692609925144&showPartners=false#close

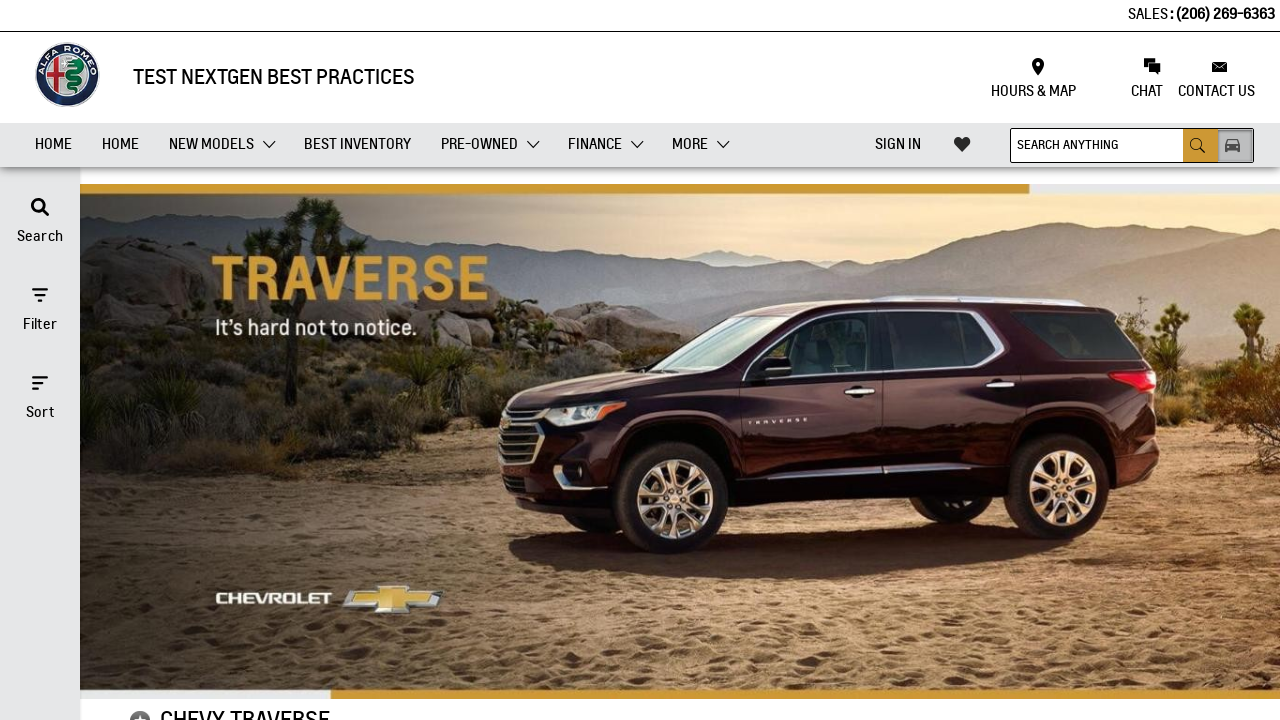

Navigated to vehicle search results page
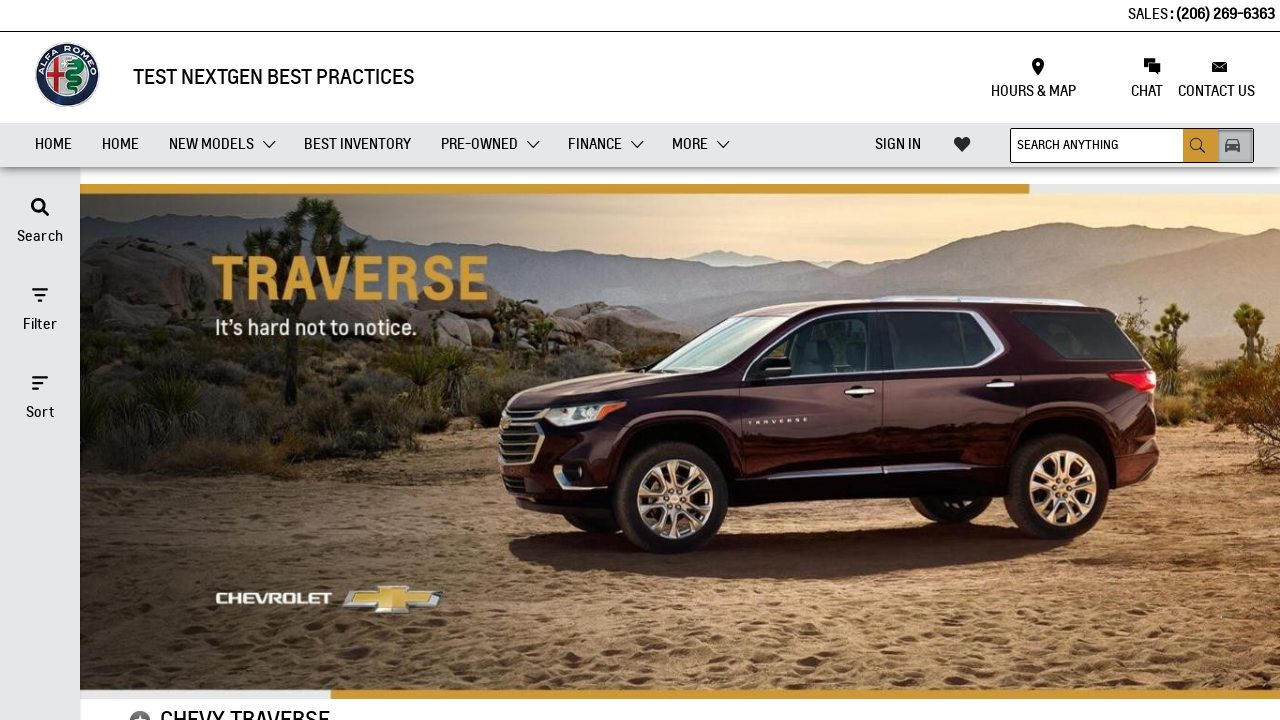

Waited for network idle - page content loaded
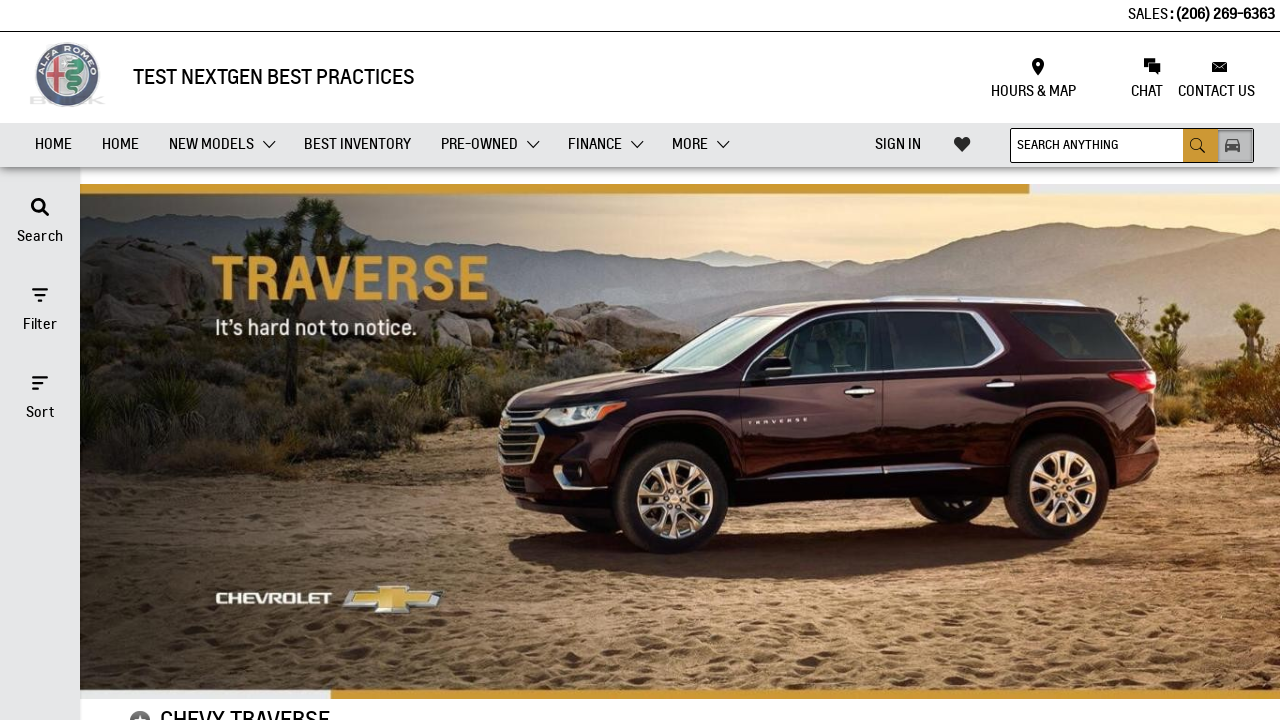

Action bar element became visible
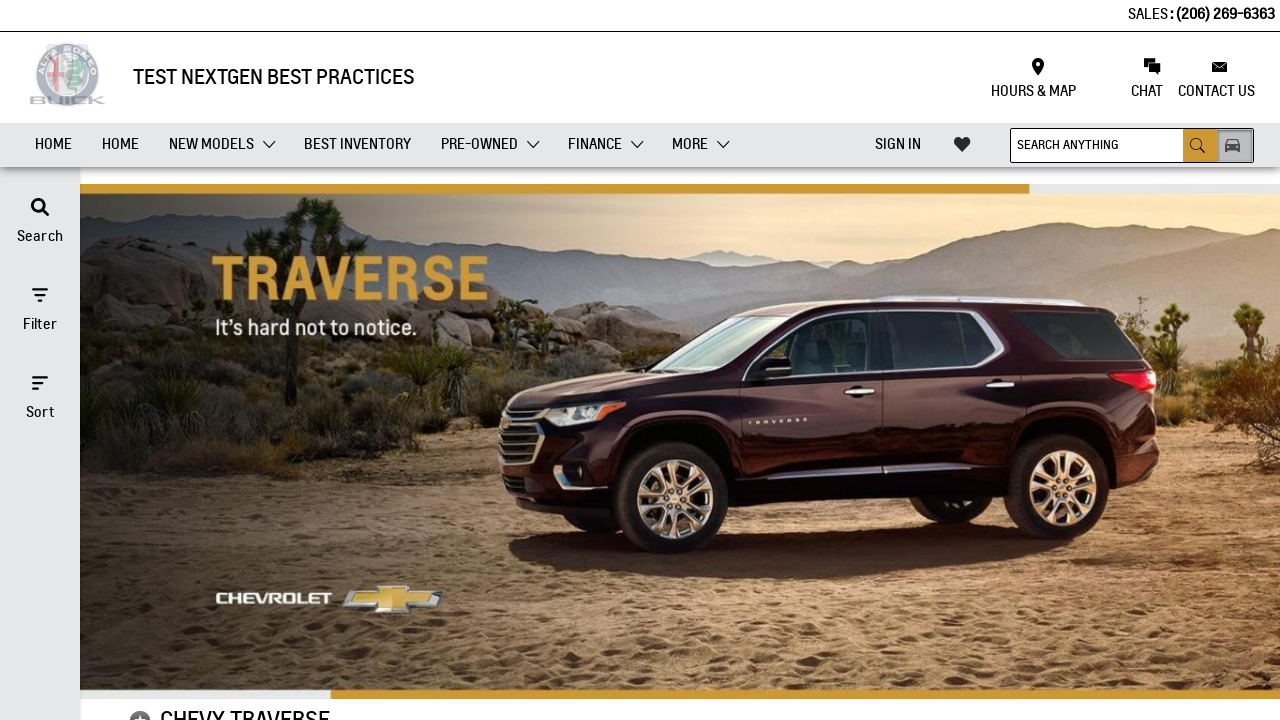

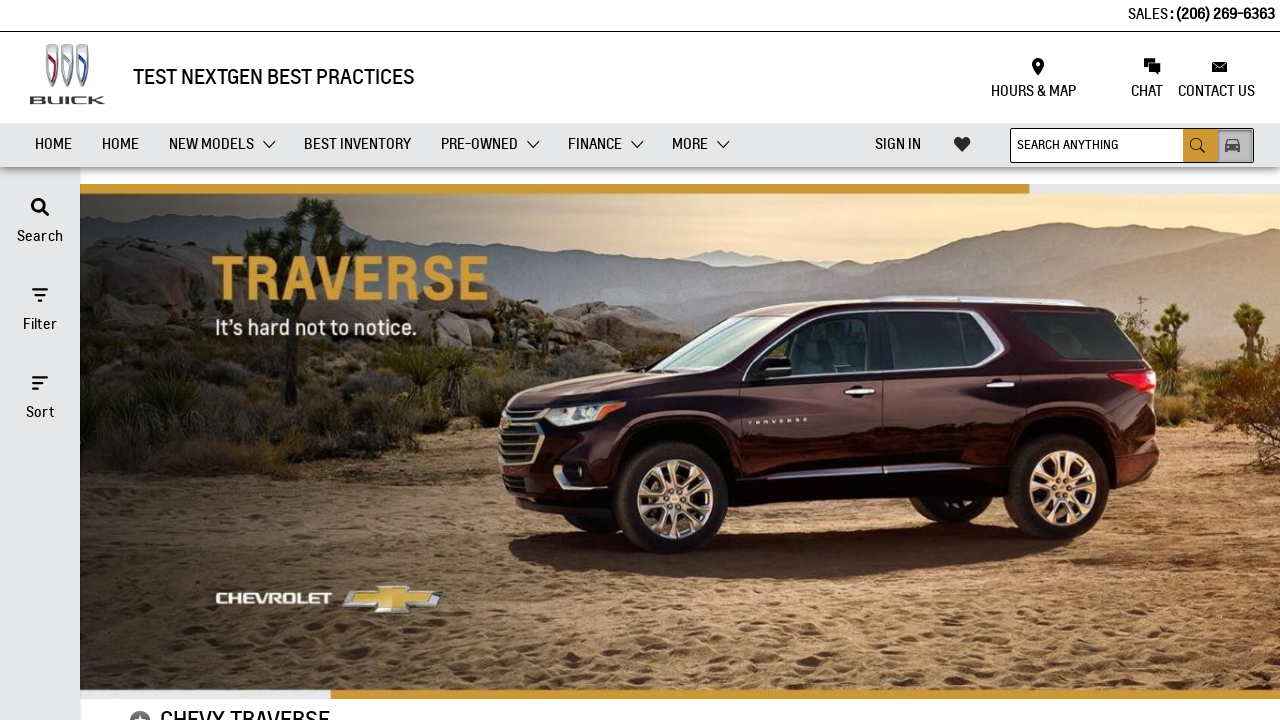